Tests checkbox functionality by verifying checkbox elements are displayed and can be checked

Starting URL: https://the-internet.herokuapp.com/checkboxes

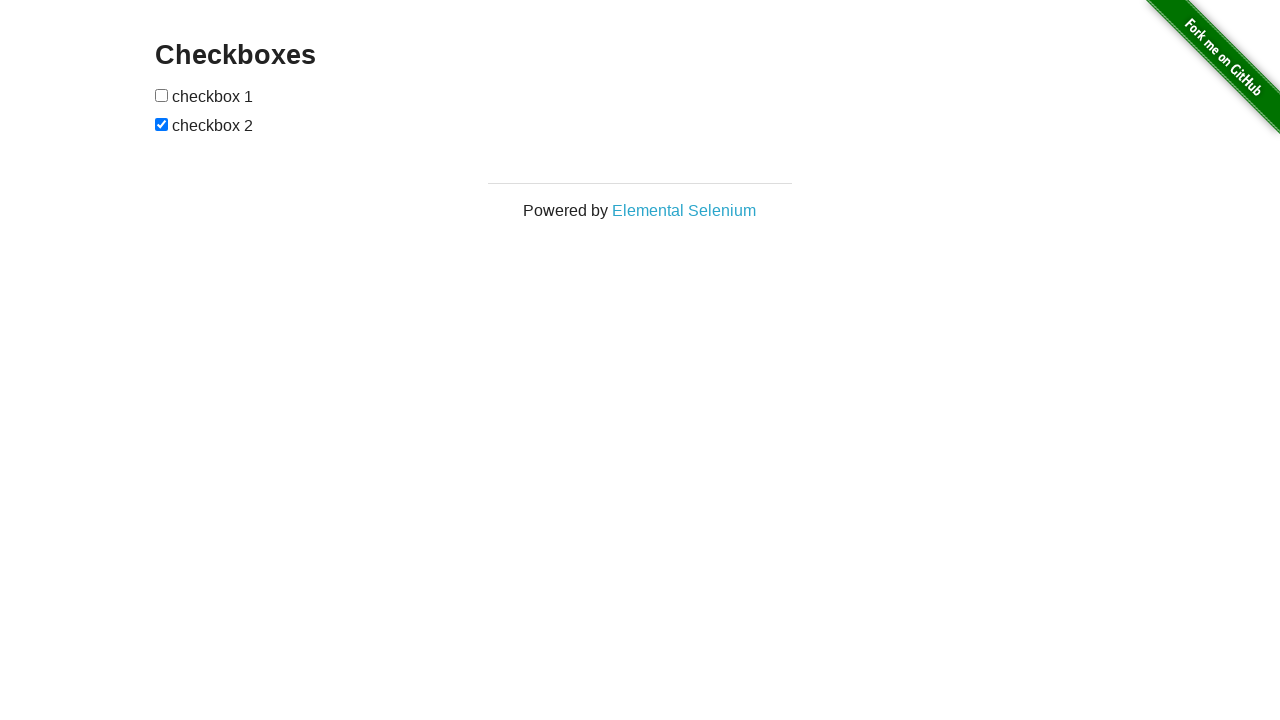

Located all checkbox elements on the page
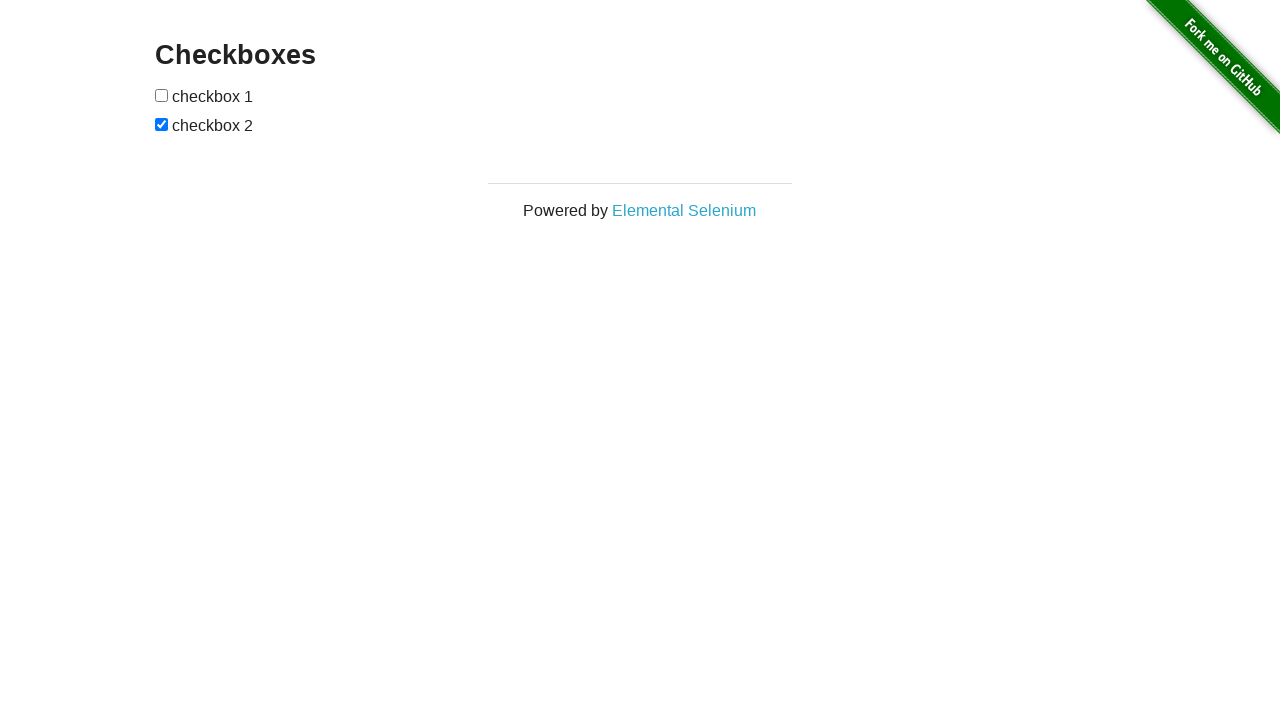

Verified that exactly 2 checkboxes are present
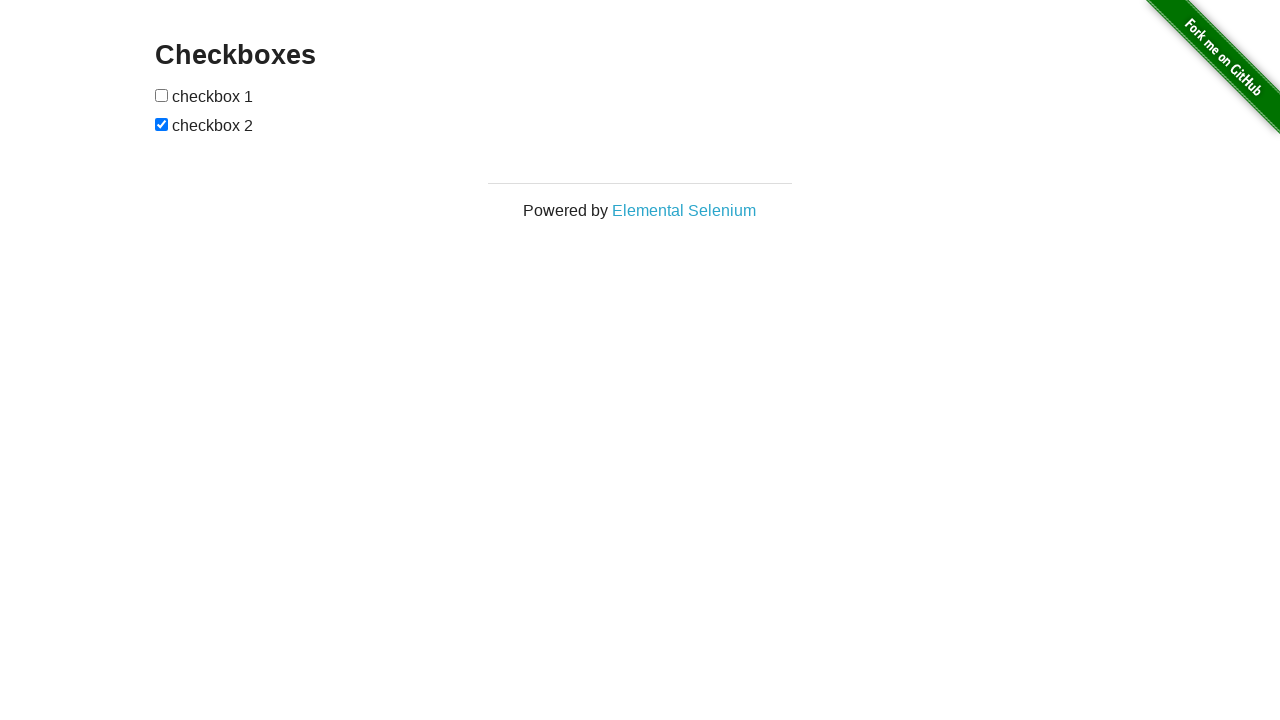

Retrieved the first checkbox element
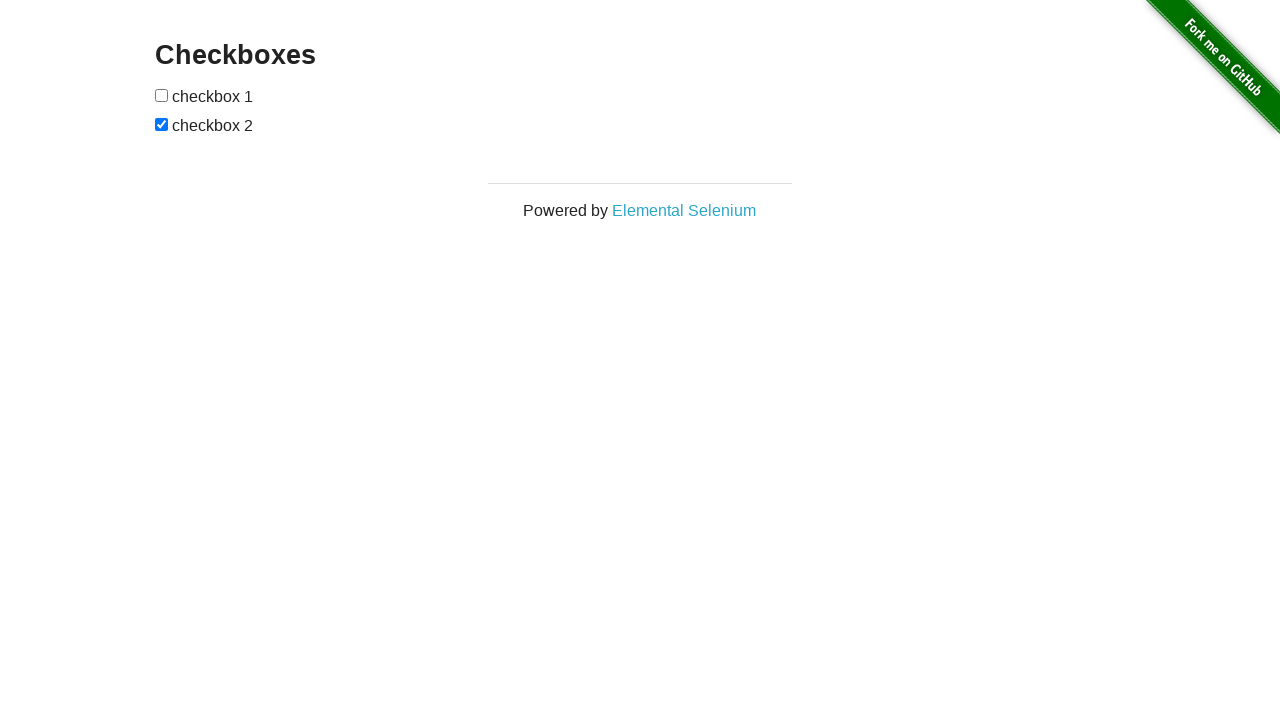

Verified that the first checkbox is visible
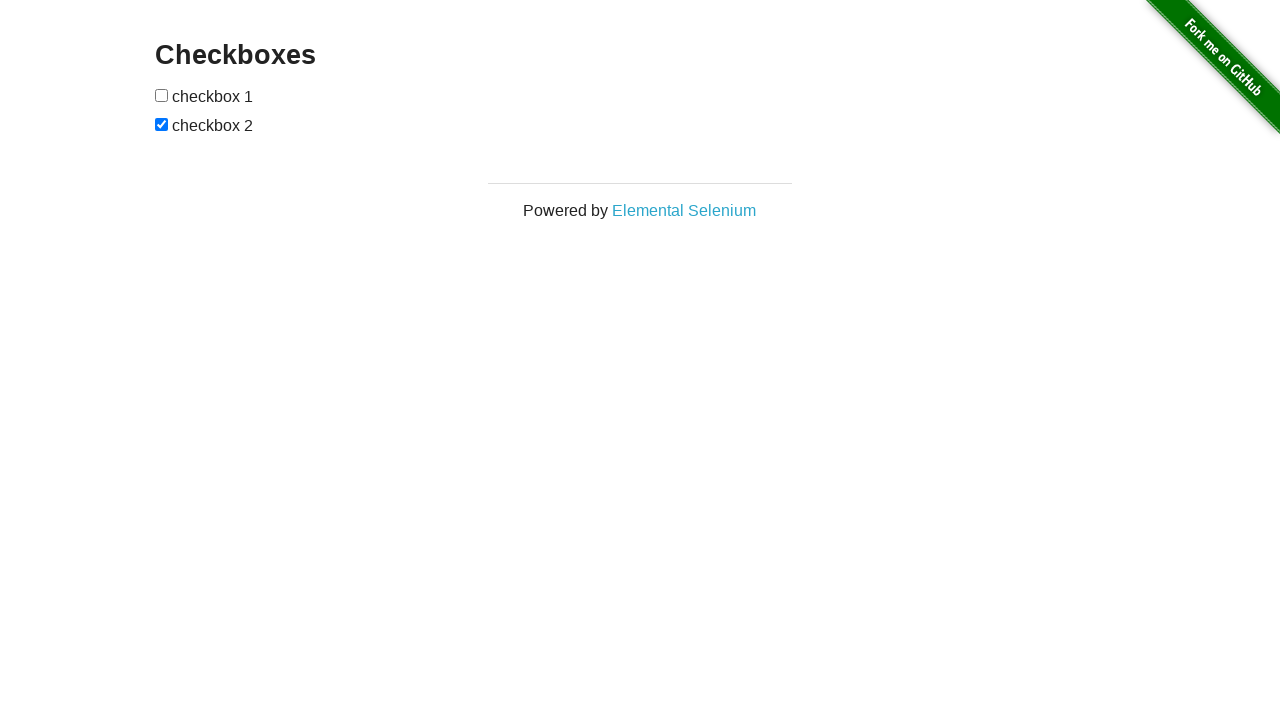

Clicked the first checkbox to check it at (162, 95) on input[type='checkbox'] >> nth=0
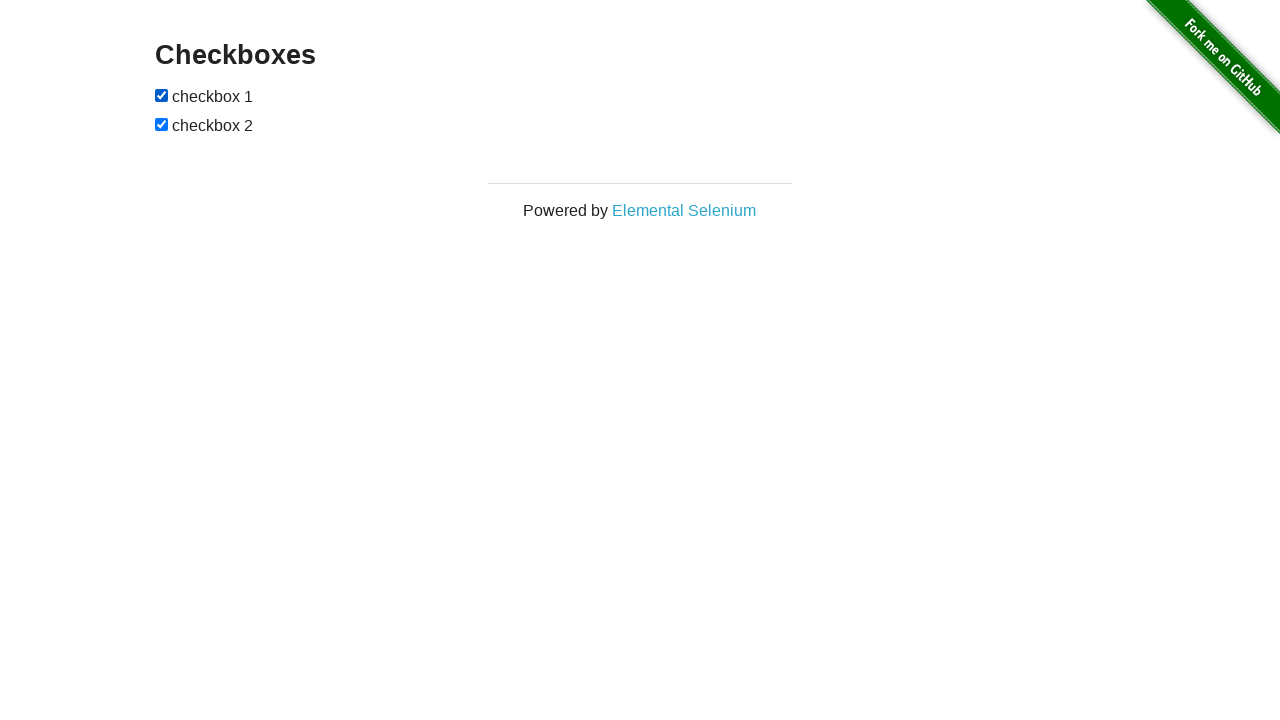

Verified that the first checkbox is now checked
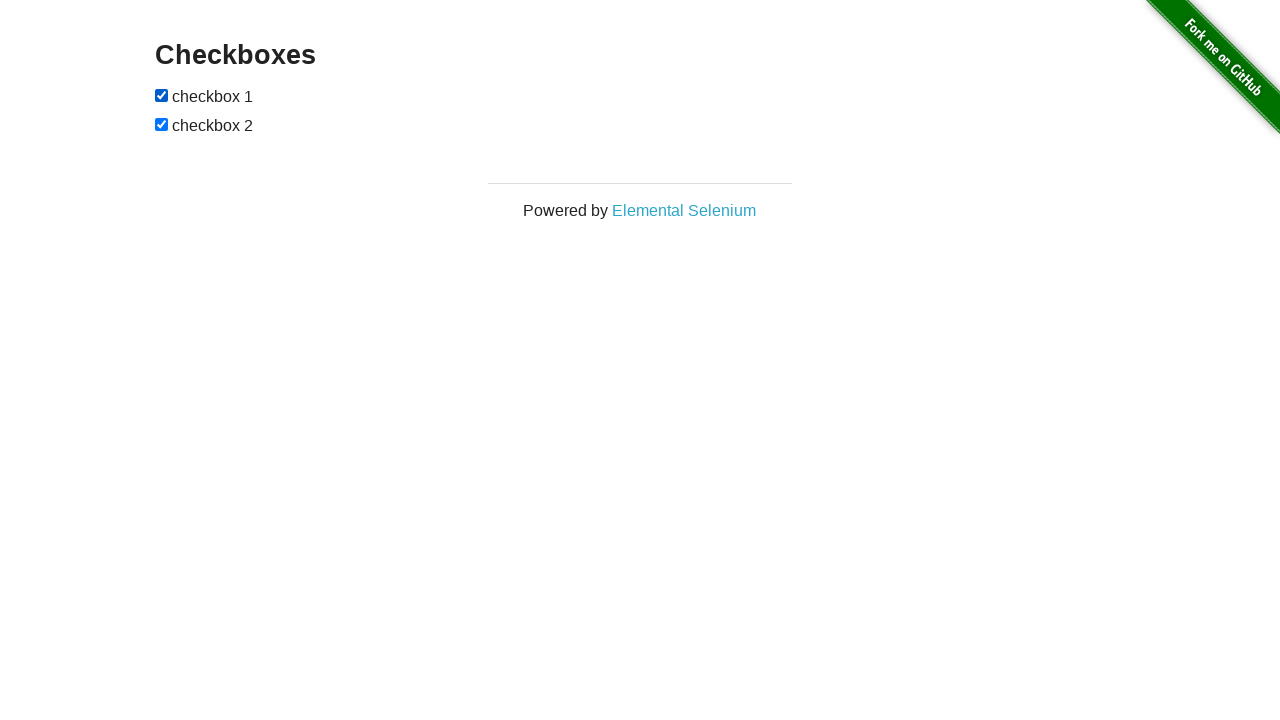

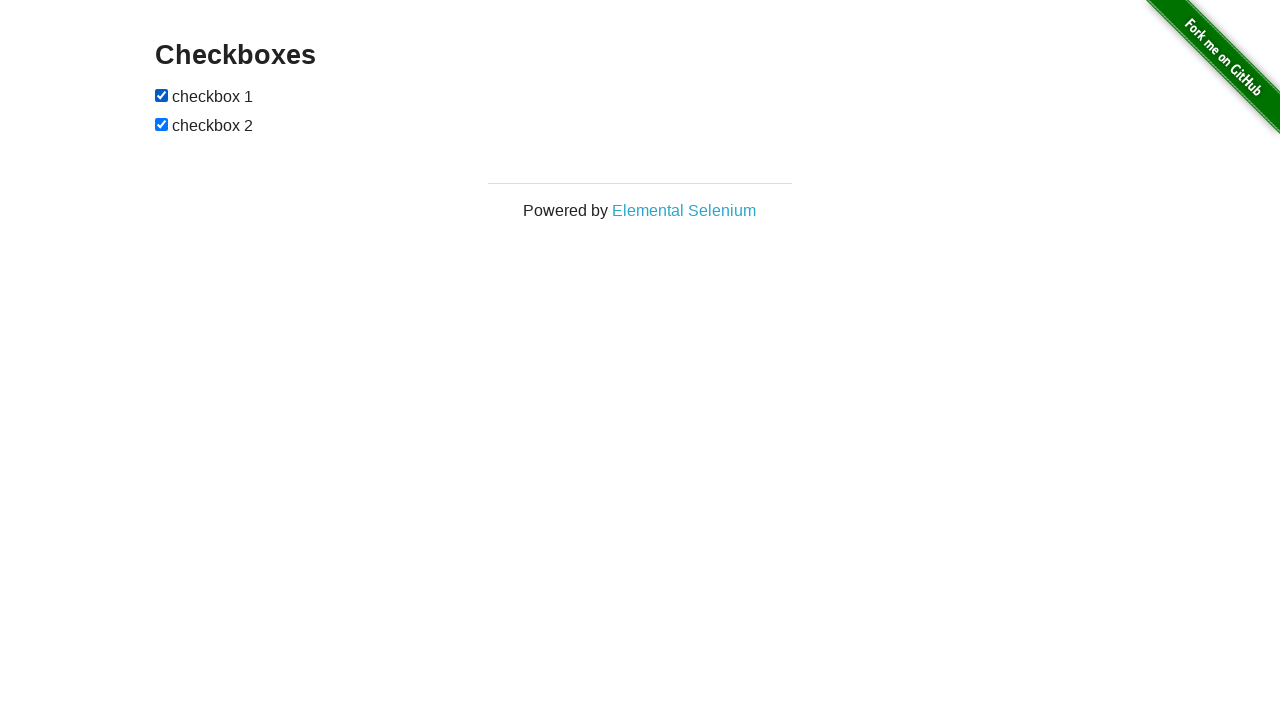